Tests various form interactions including radio buttons, text input, checkboxes, static and auto-suggestion dropdowns, and handling confirm dialogs on a practice page.

Starting URL: https://rahulshettyacademy.com/AutomationPractice/

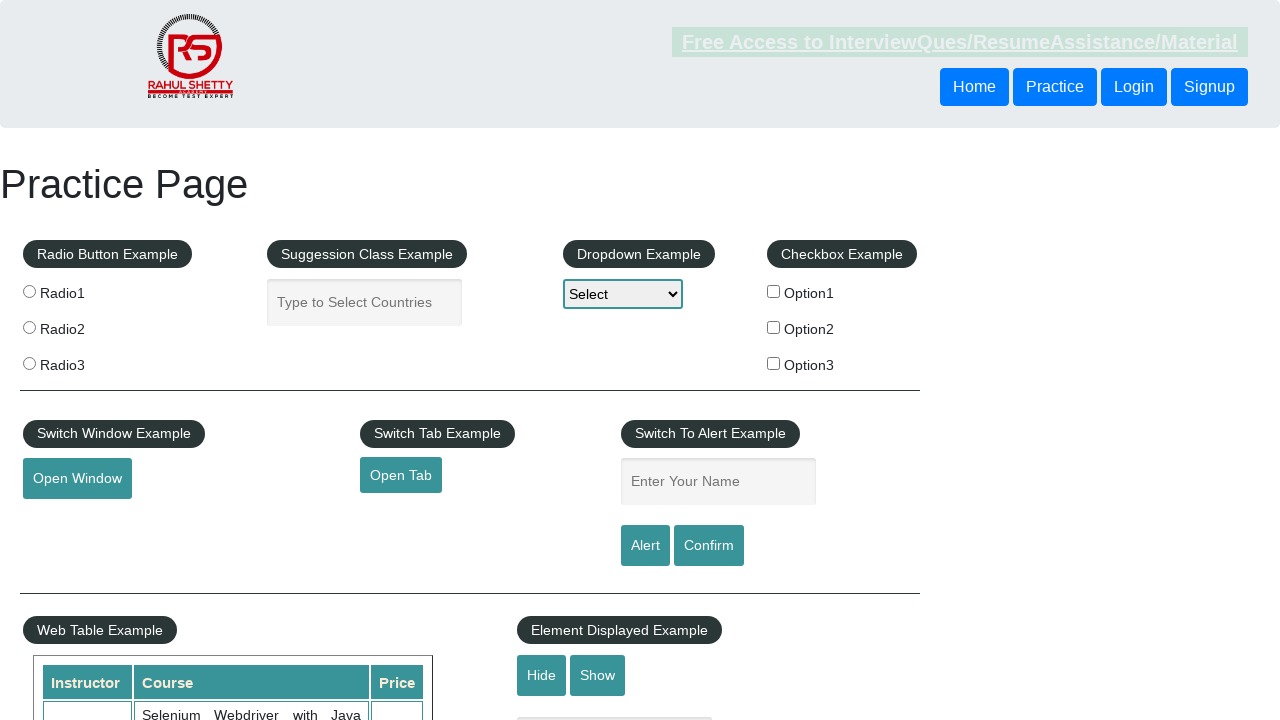

Waited for page to reach network idle state
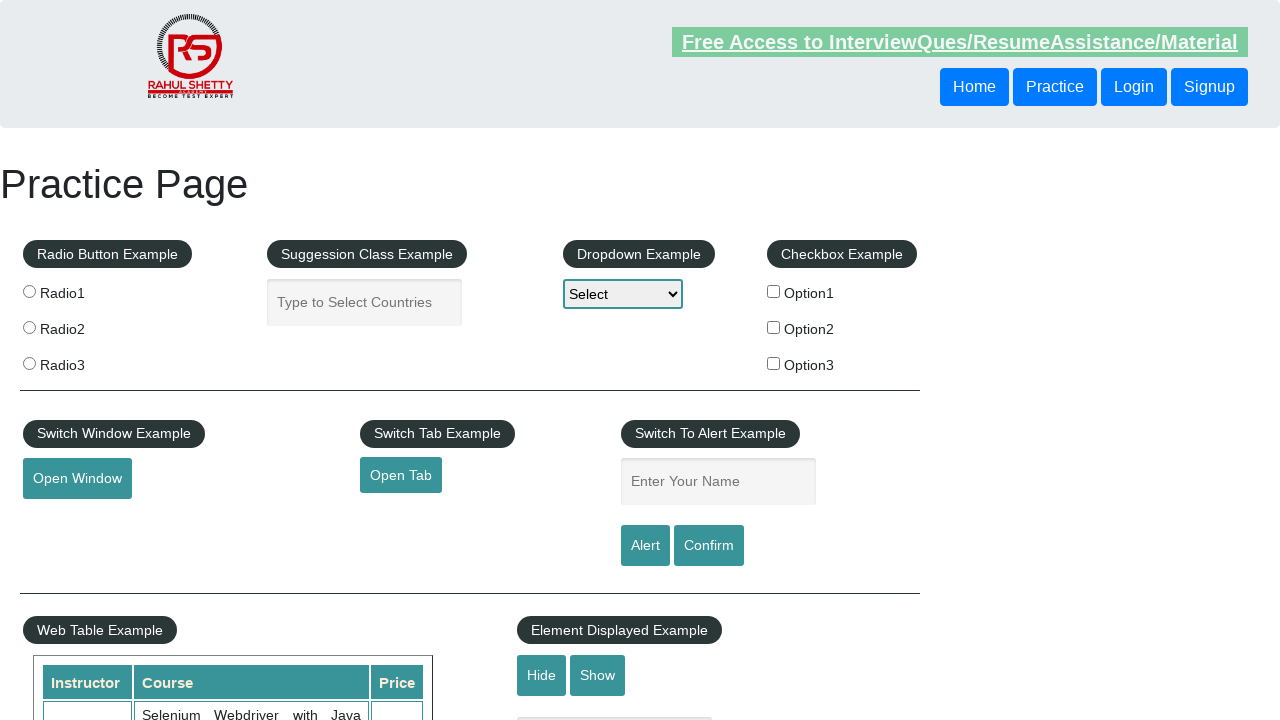

Clicked radio button with value 'radio1' at (29, 291) on [value='radio1']
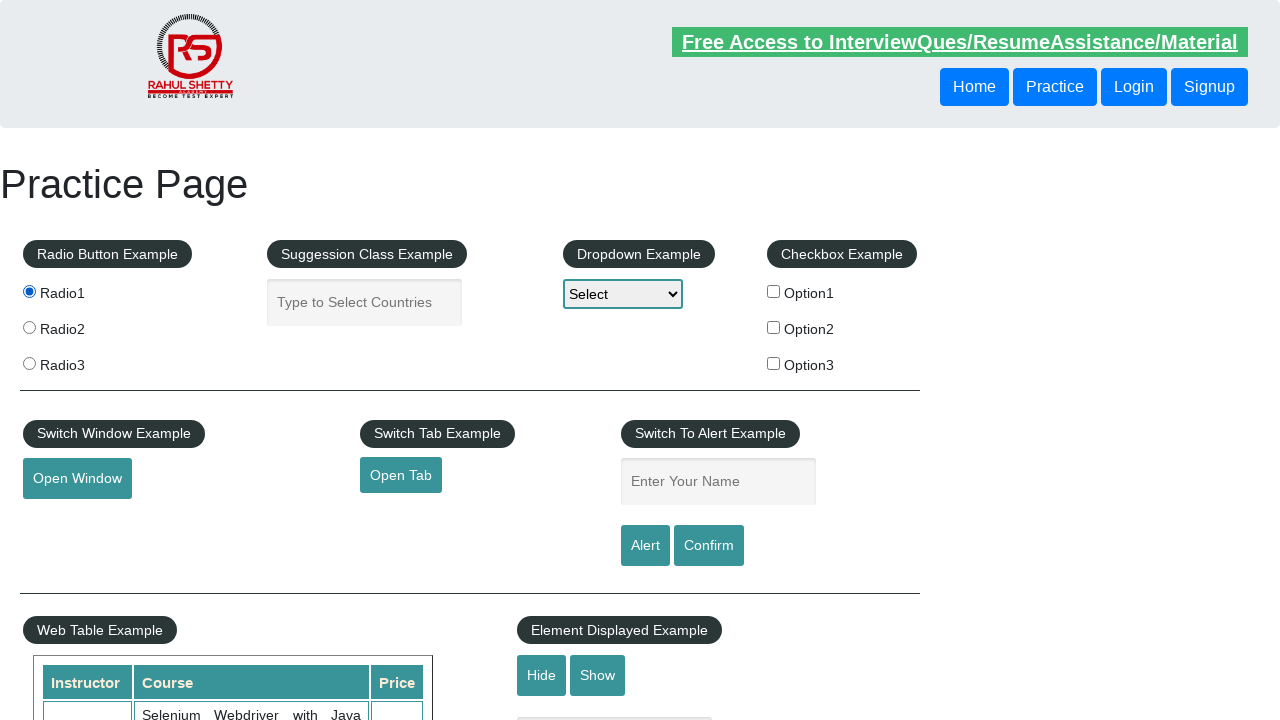

Filled name field with 'swasthik' on #name
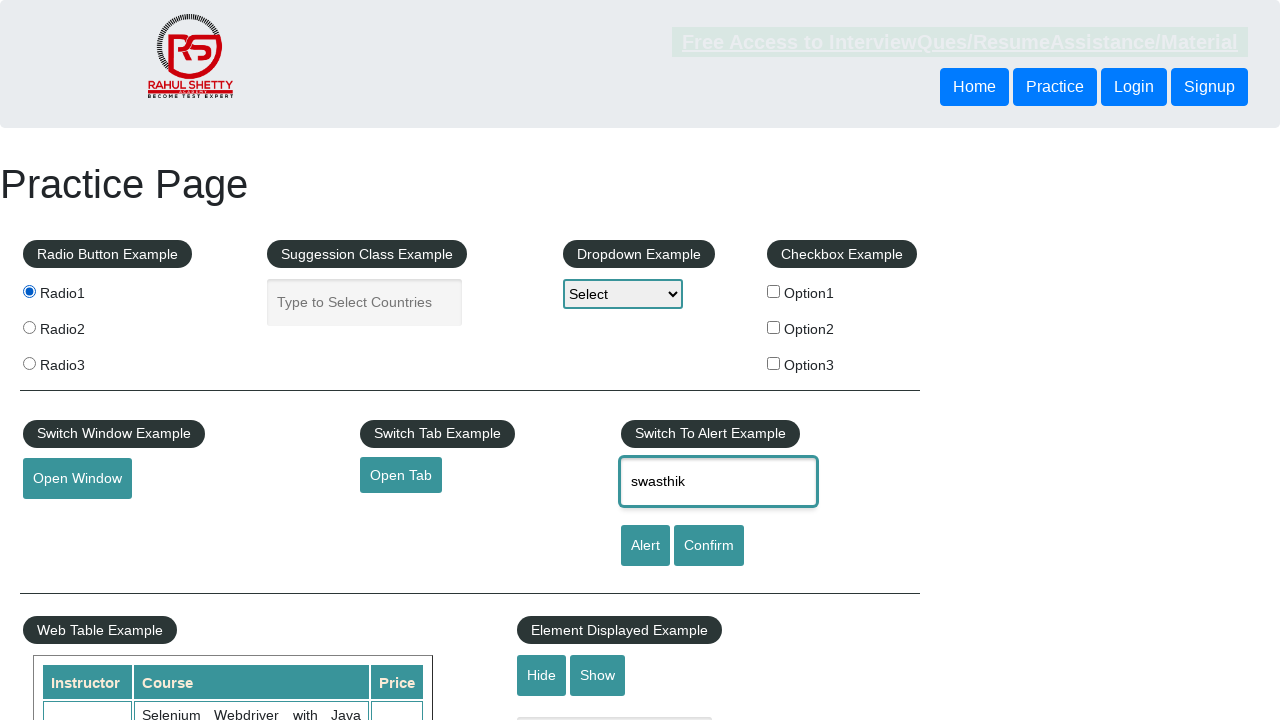

Checked checkbox option 2 at (774, 327) on #checkBoxOption2
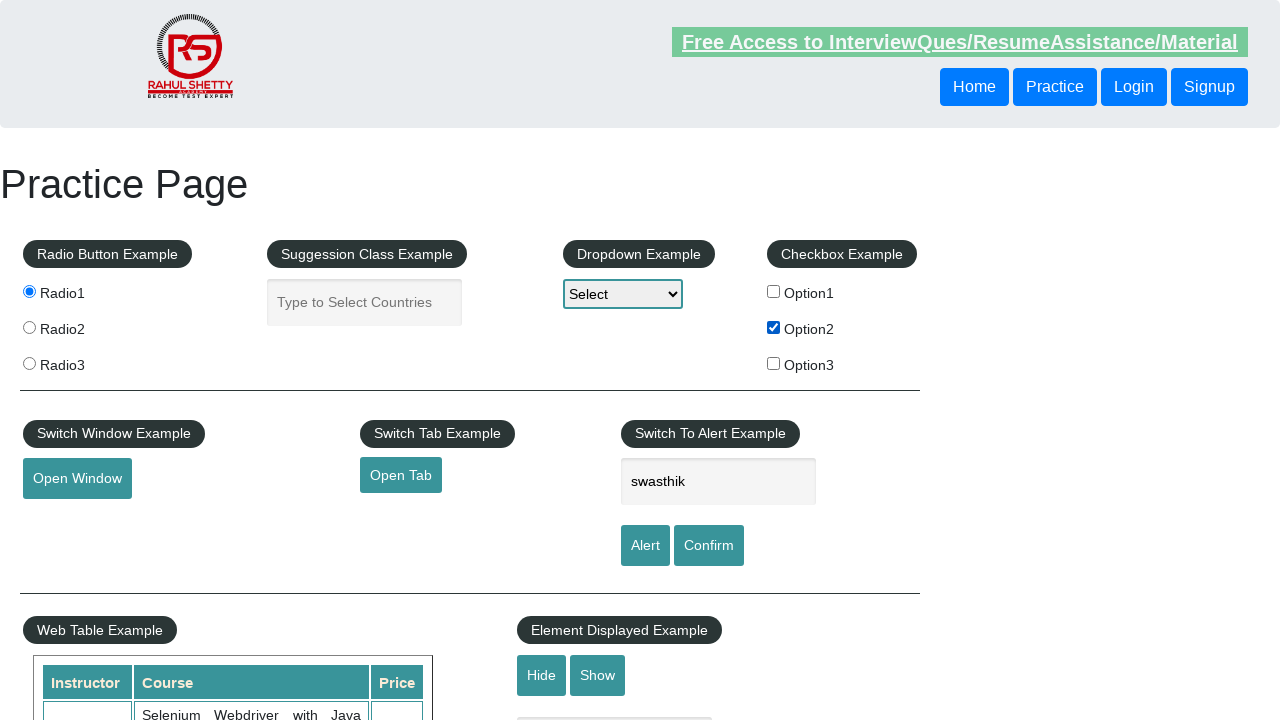

Selected 'Option2' from static dropdown on #dropdown-class-example
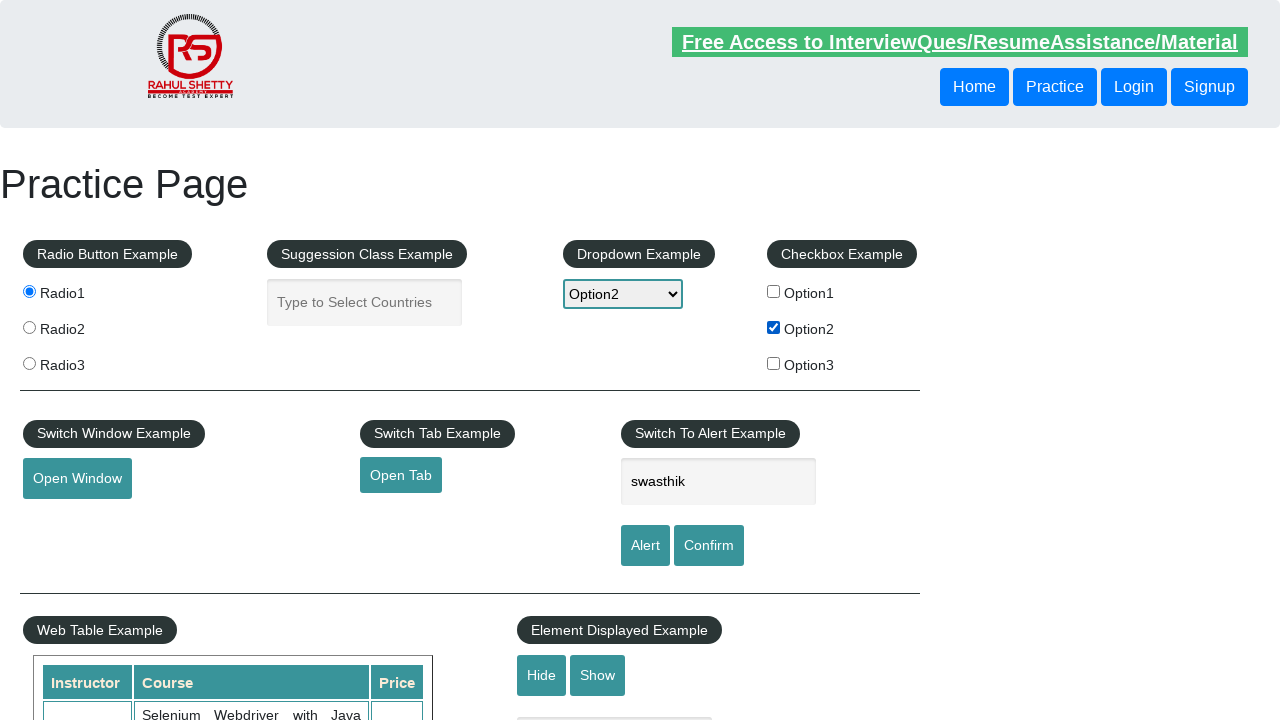

Filled autocomplete field with 'am' to trigger suggestions on #autocomplete
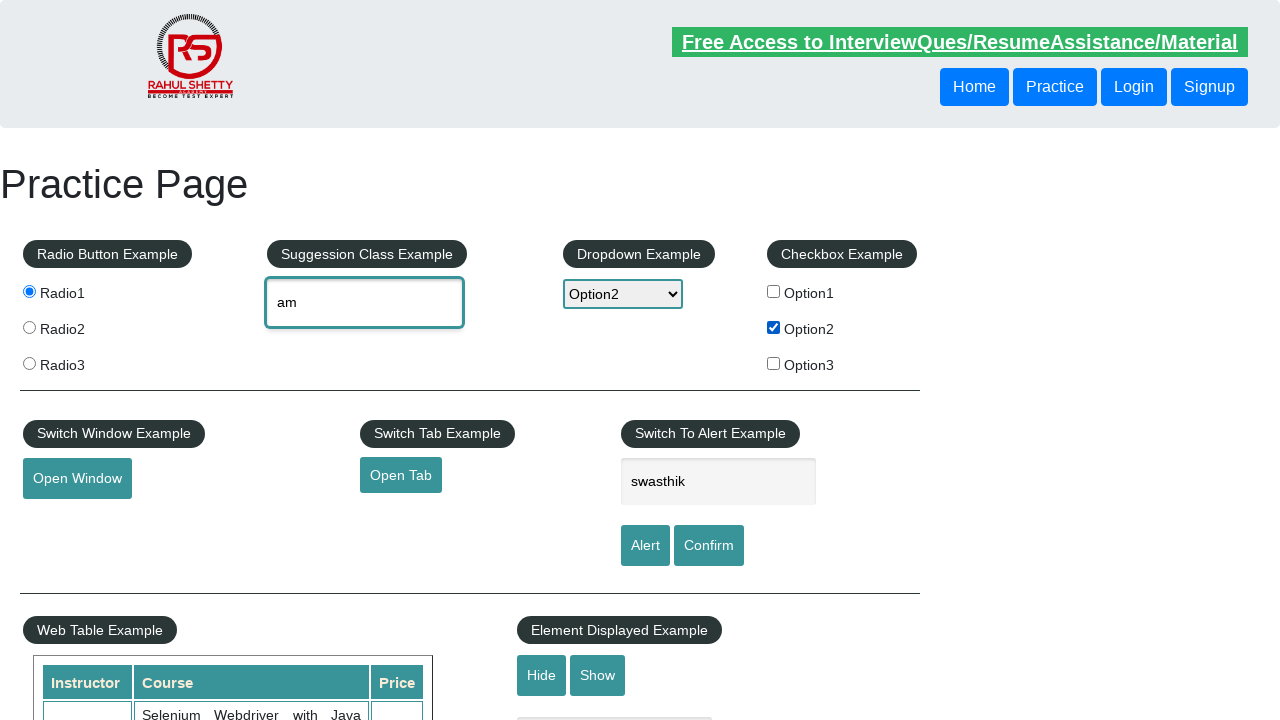

Waited for autocomplete suggestions list to appear
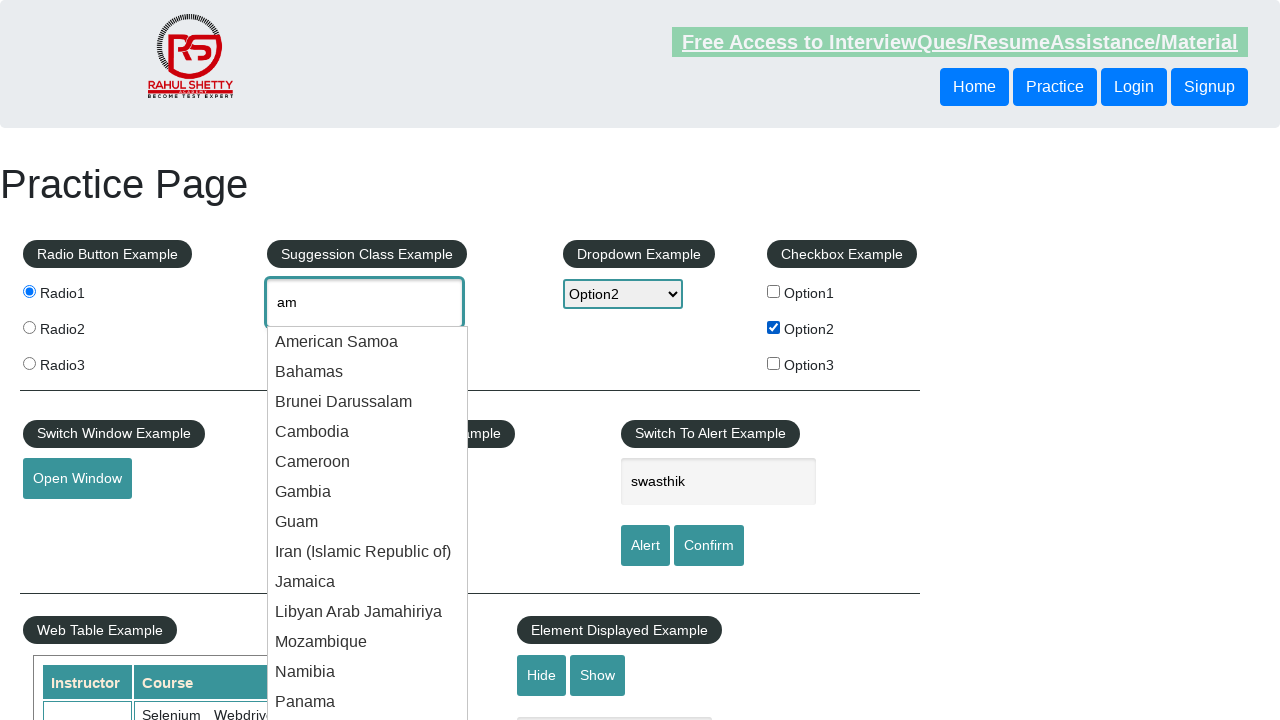

Waited 2 seconds for suggestions to fully load
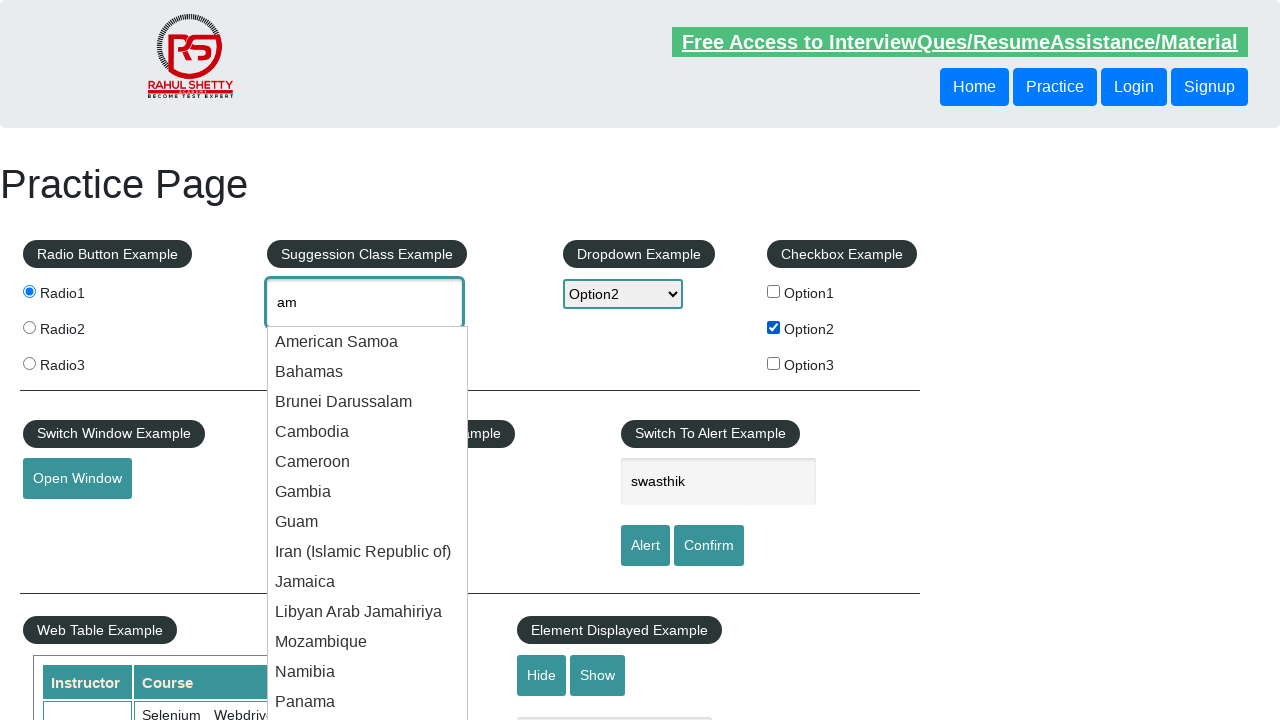

Retrieved 17 suggestion items from autocomplete dropdown
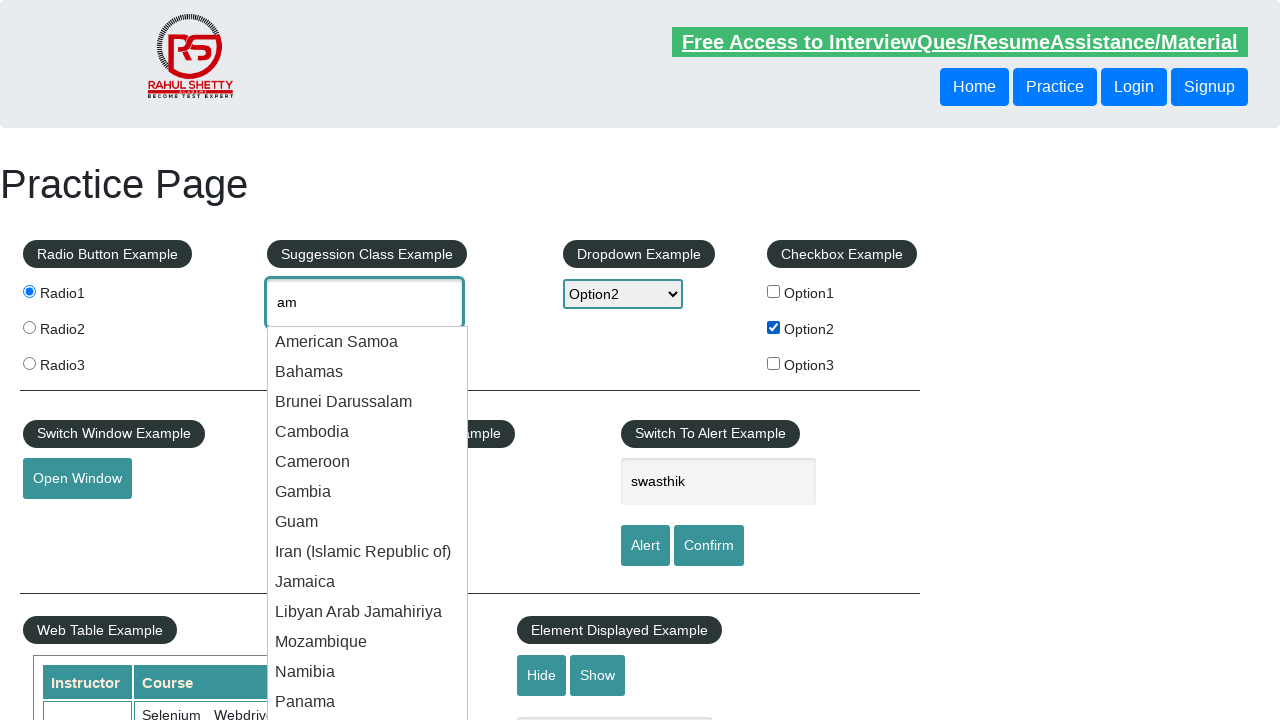

Read suggestion item 1: 'American Samoa'
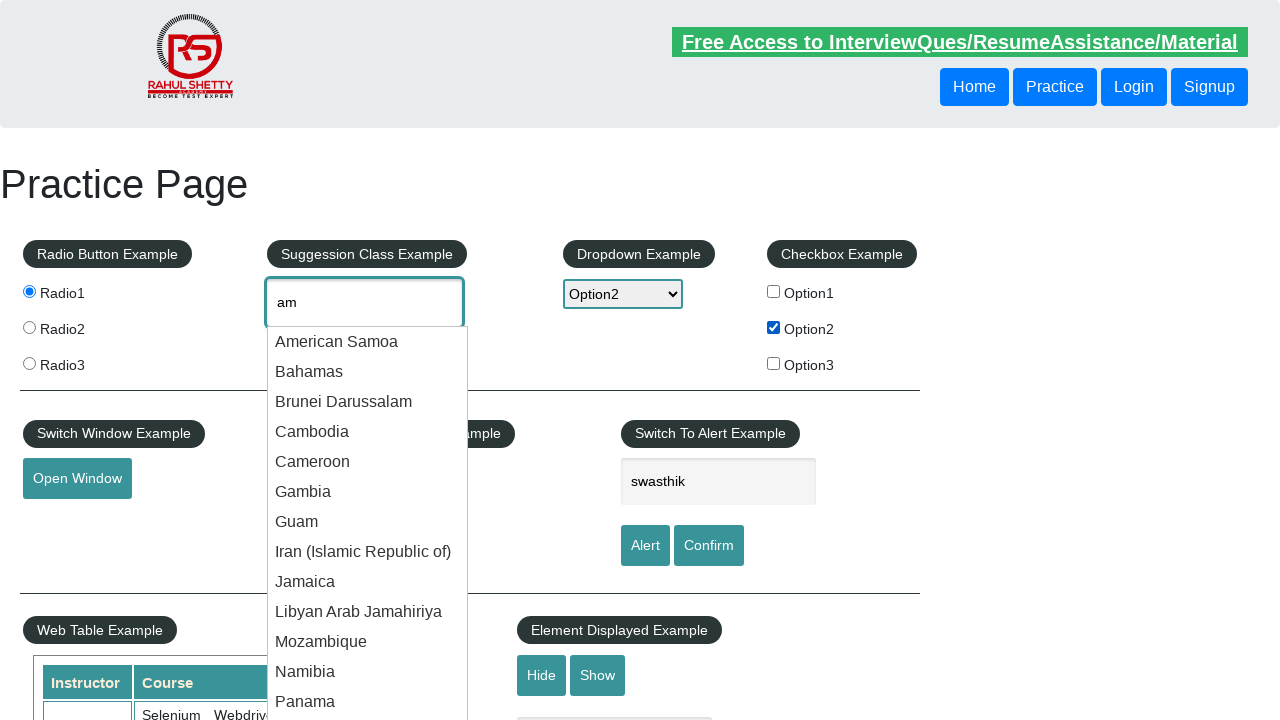

Read suggestion item 2: 'Bahamas'
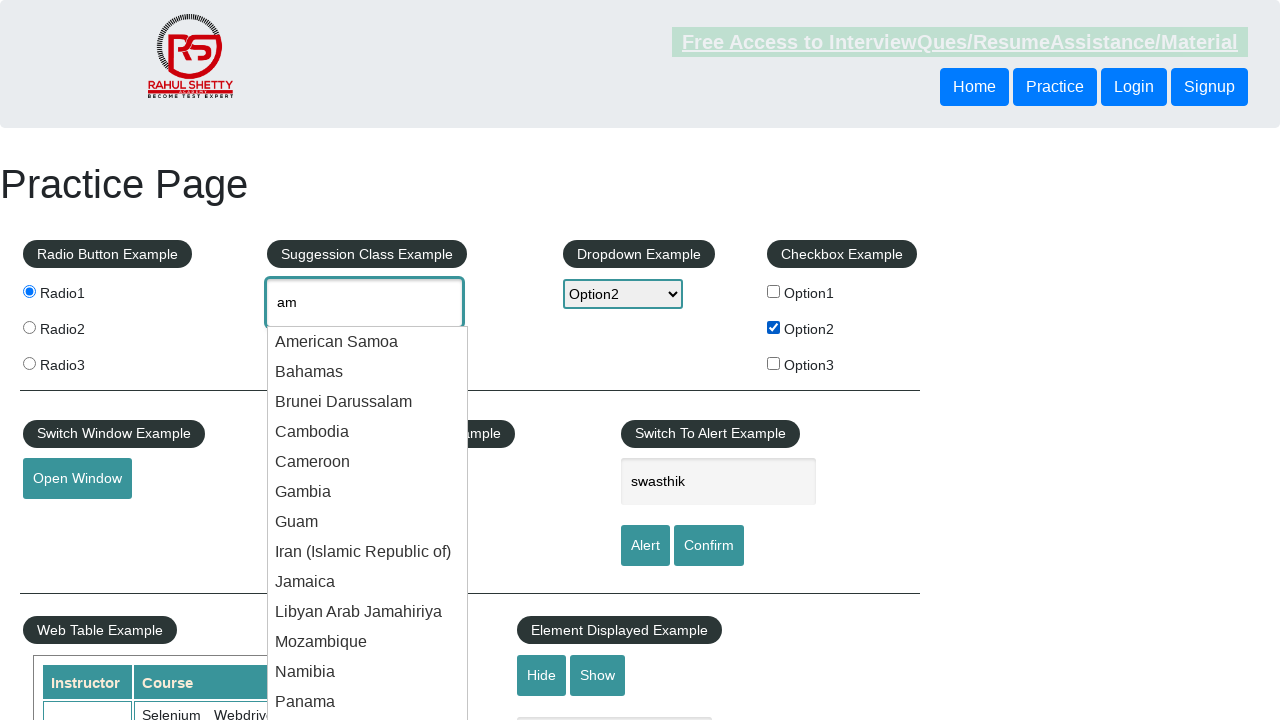

Read suggestion item 3: 'Brunei Darussalam'
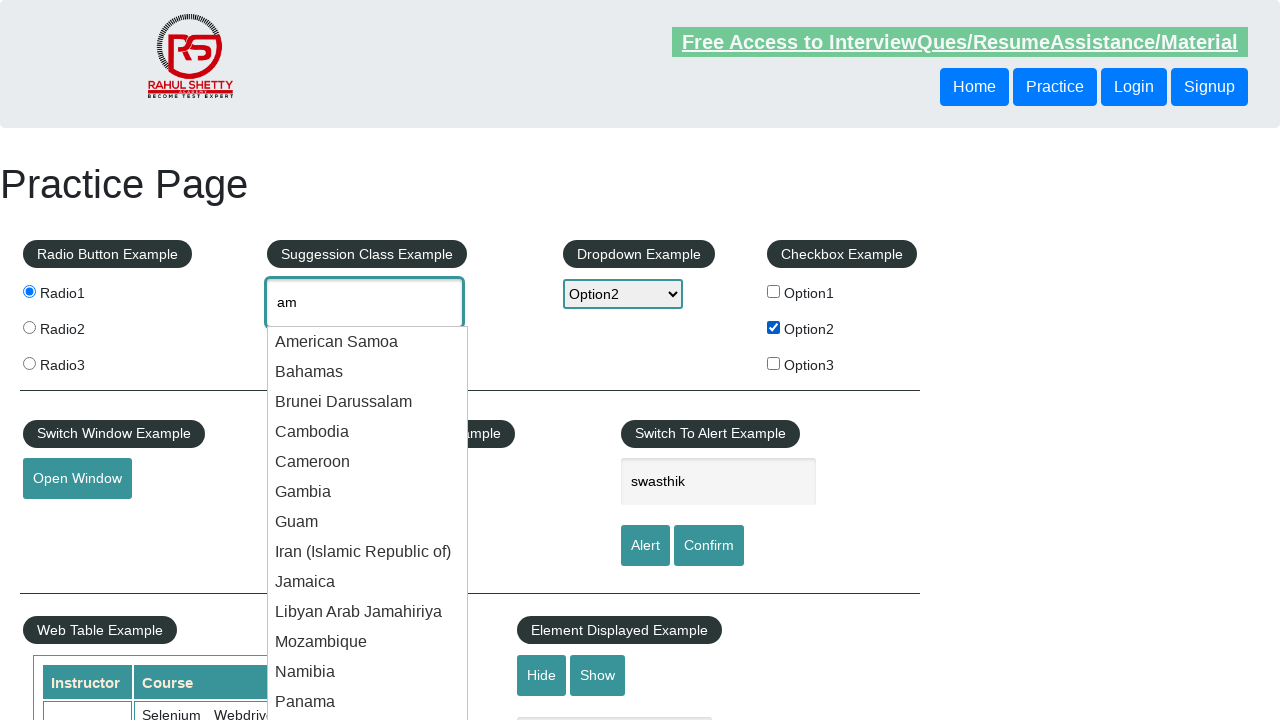

Read suggestion item 4: 'Cambodia'
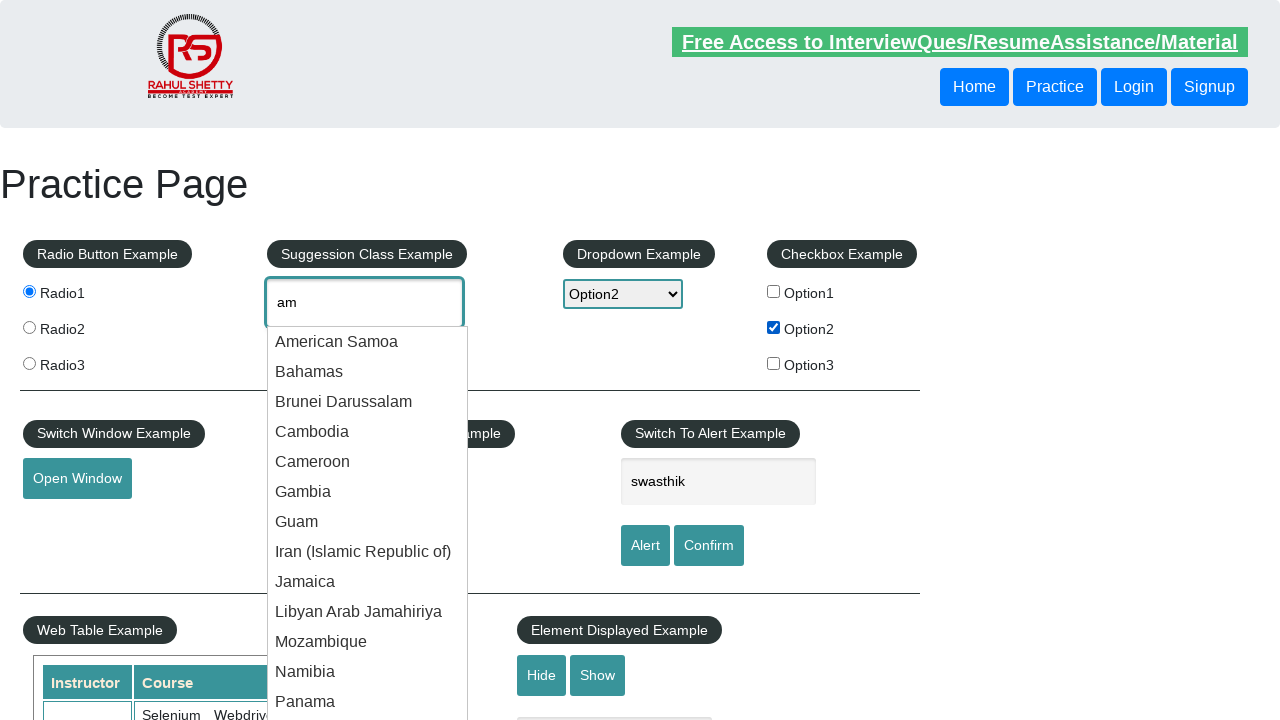

Read suggestion item 5: 'Cameroon'
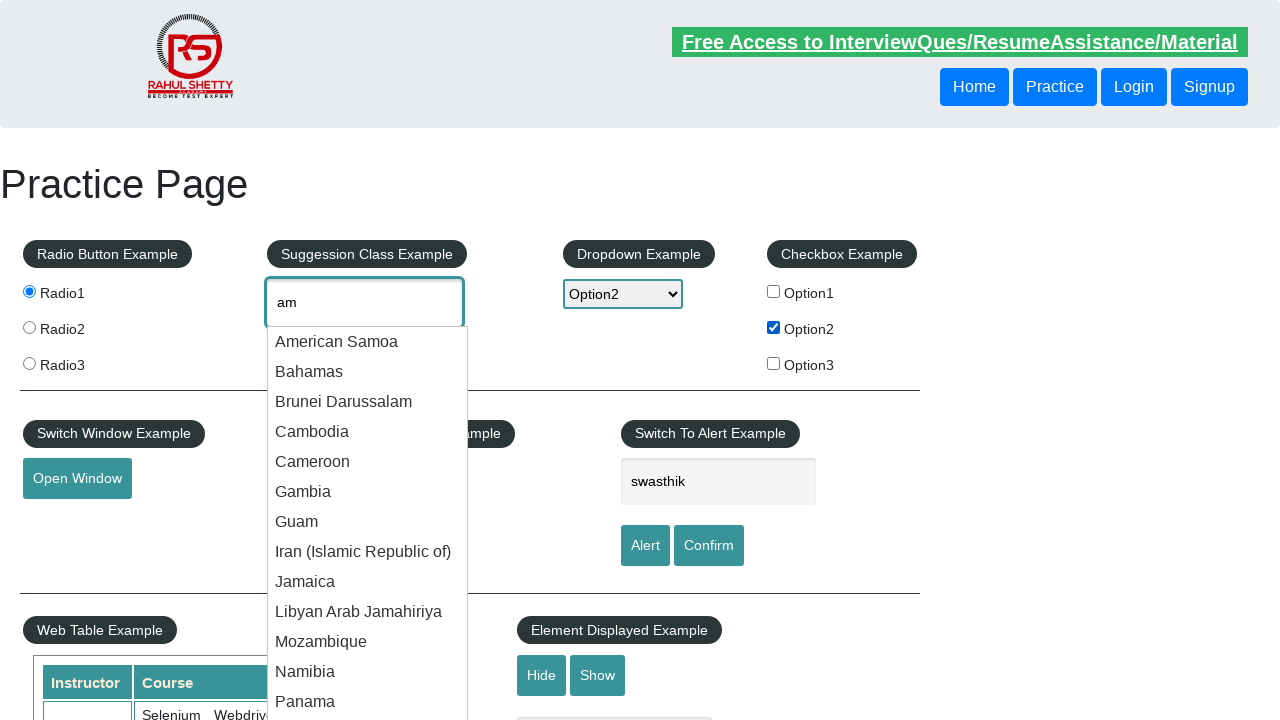

Read suggestion item 6: 'Gambia'
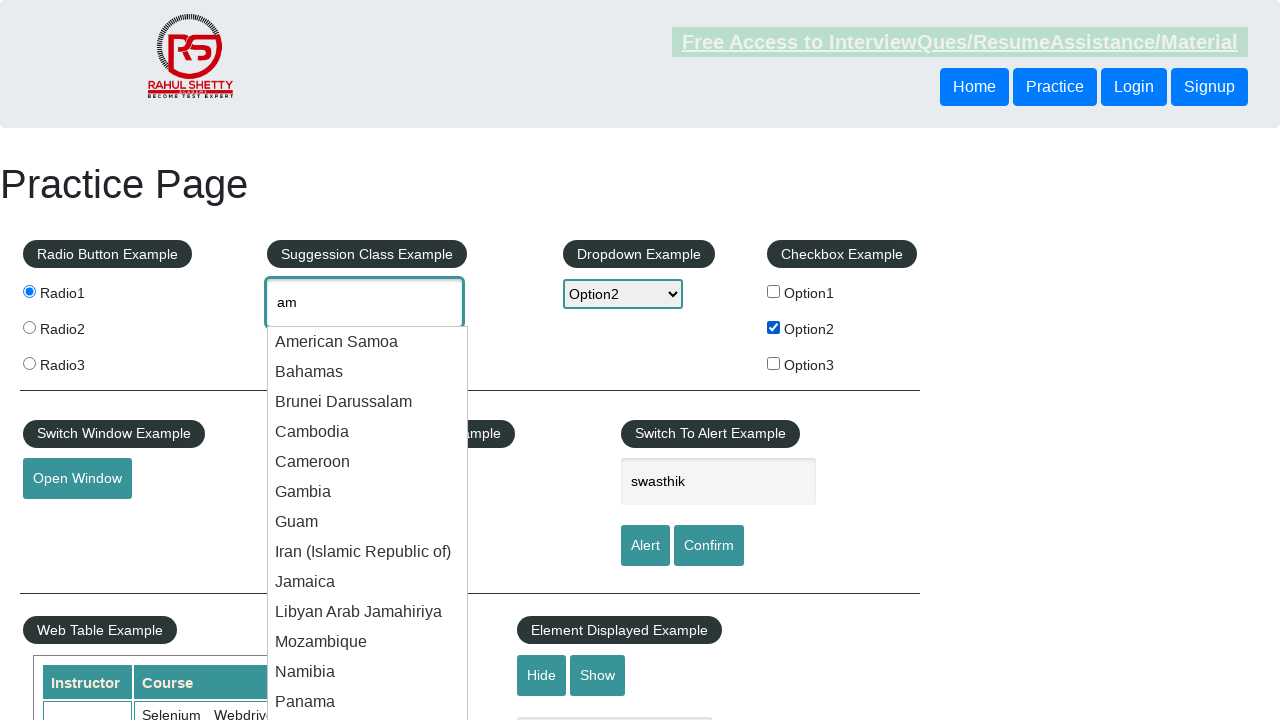

Read suggestion item 7: 'Guam'
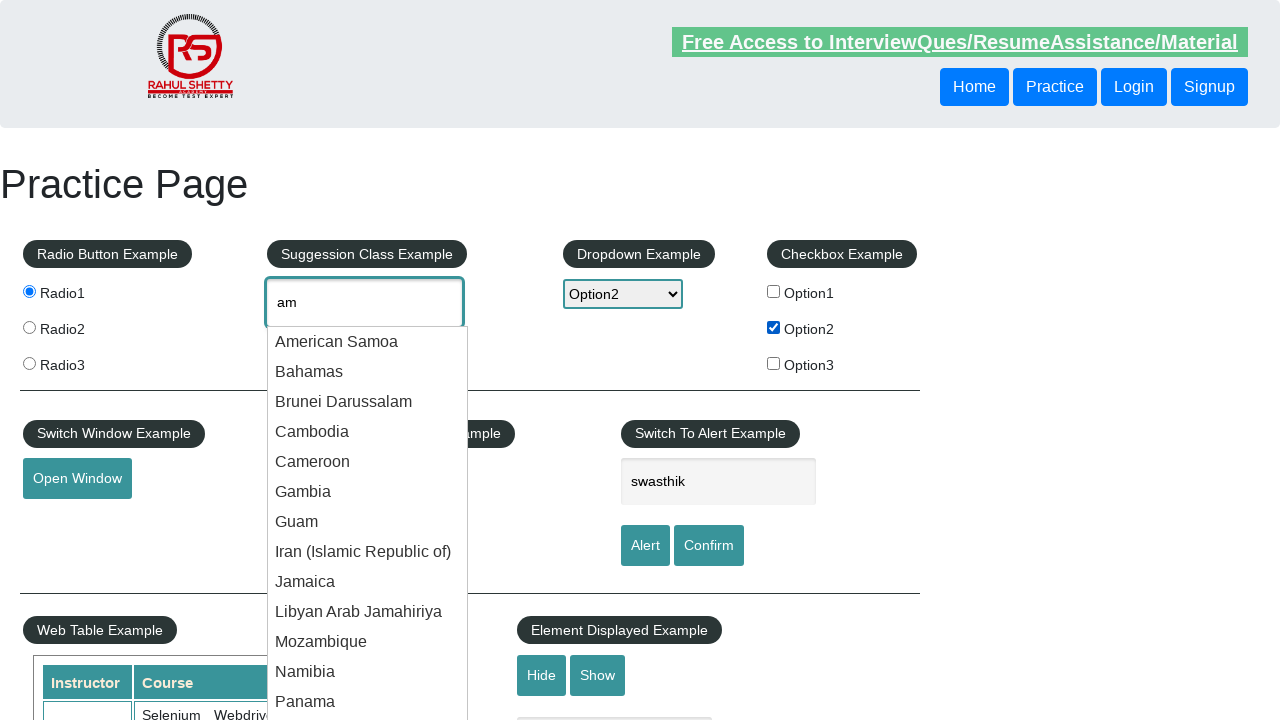

Read suggestion item 8: 'Iran (Islamic Republic of)'
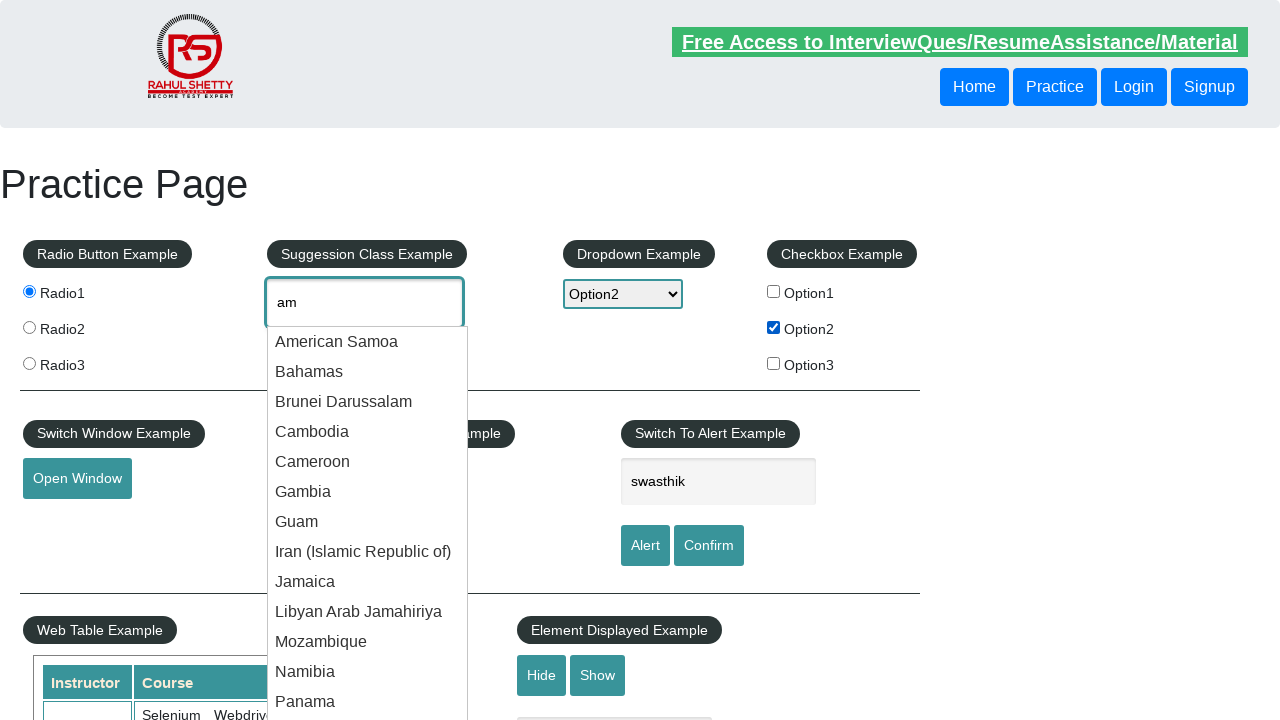

Read suggestion item 9: 'Jamaica'
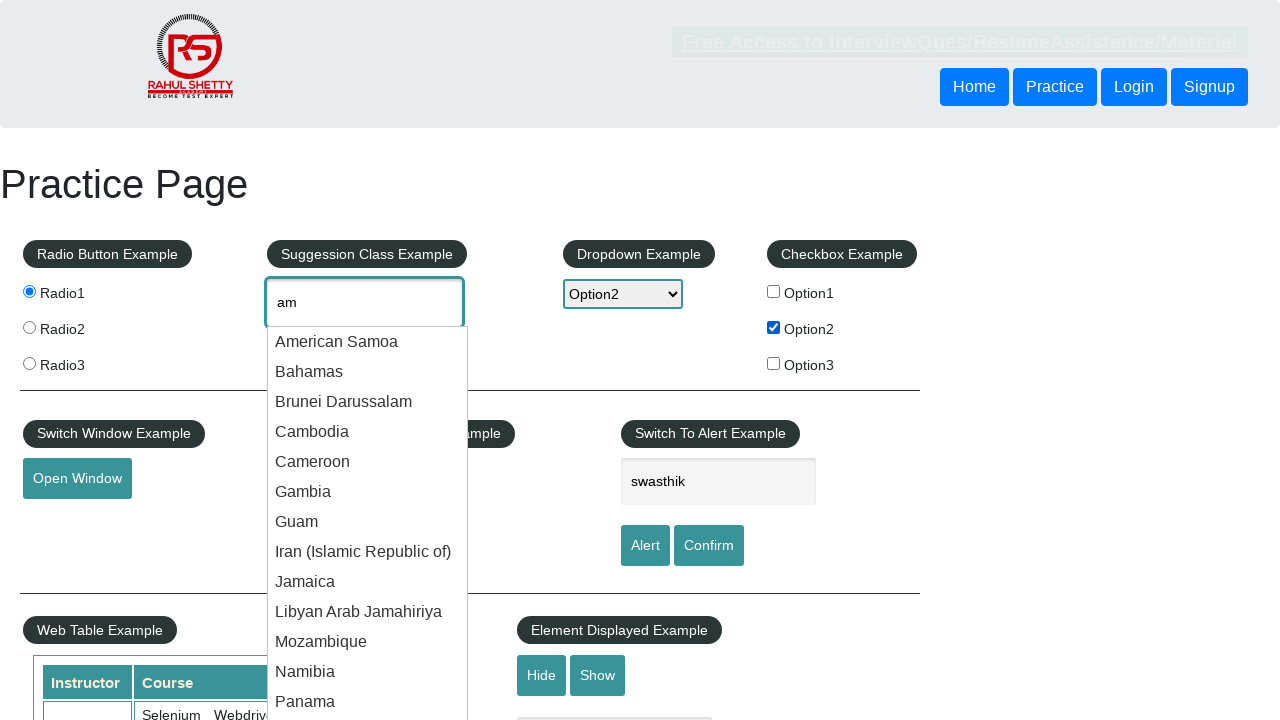

Read suggestion item 10: 'Libyan Arab Jamahiriya'
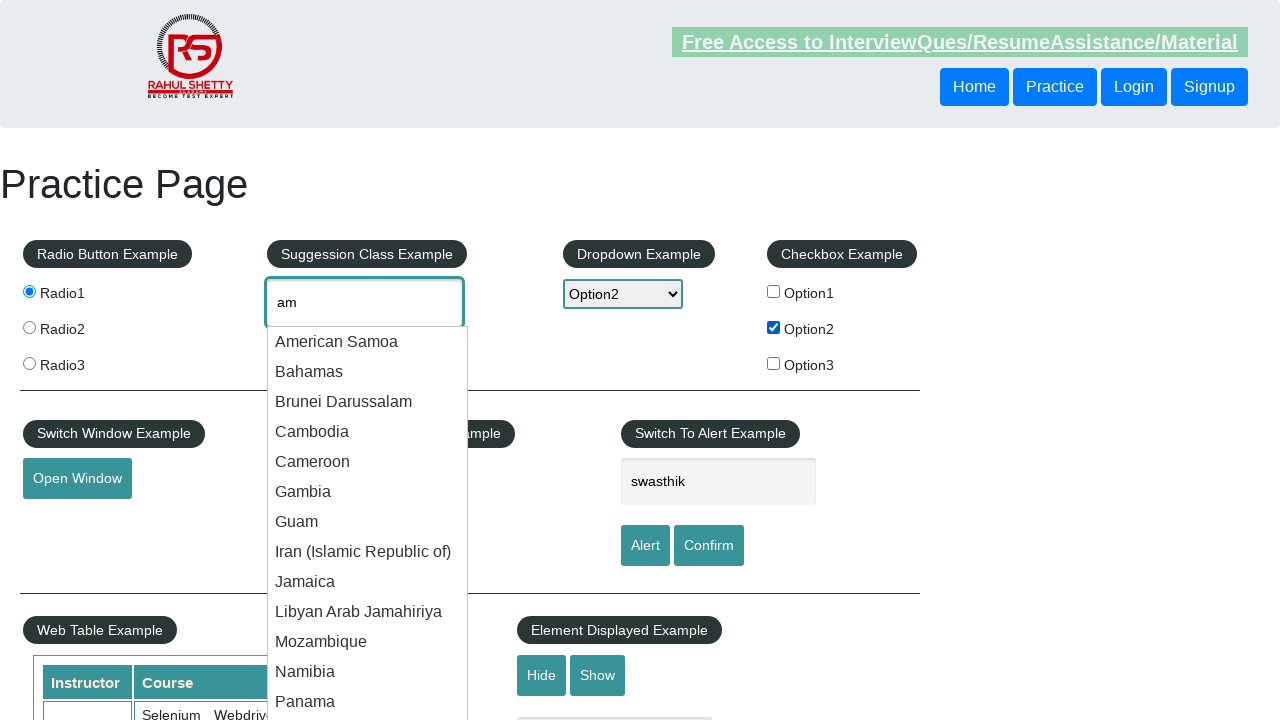

Read suggestion item 11: 'Mozambique'
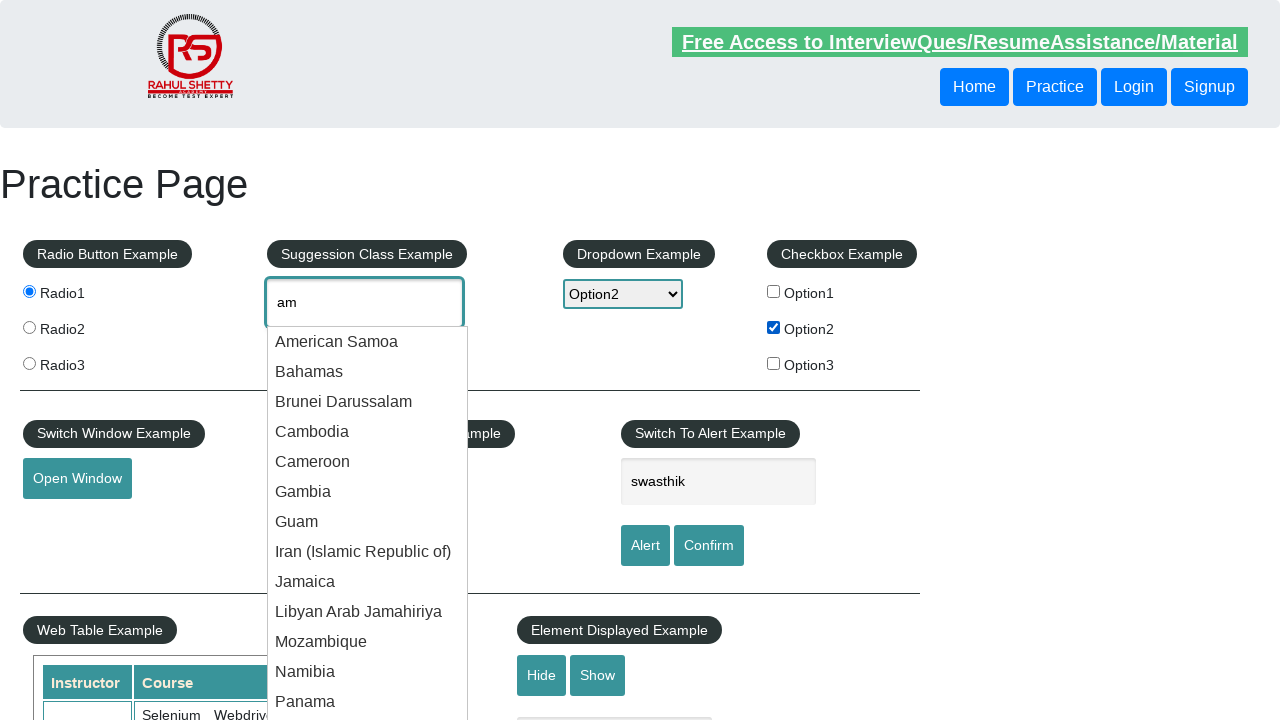

Read suggestion item 12: 'Namibia'
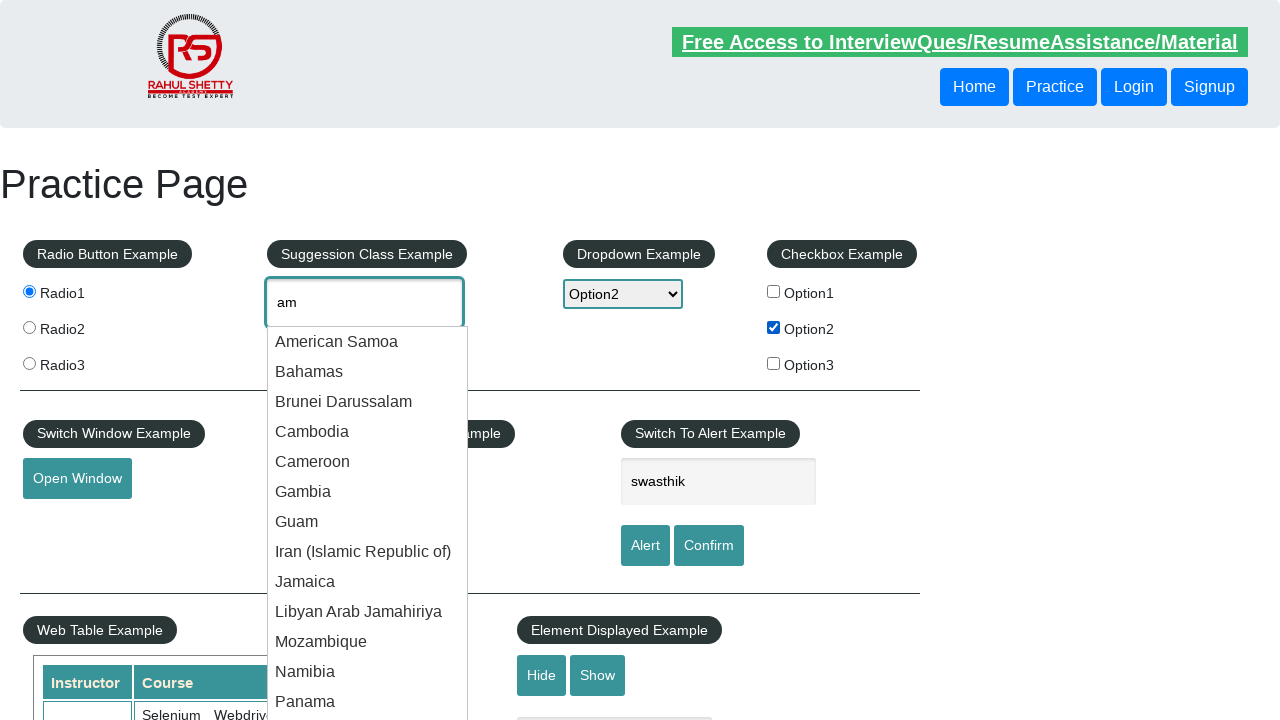

Clicked on 'Namibia' suggestion at (368, 672) on #ui-id-1 li >> nth=11
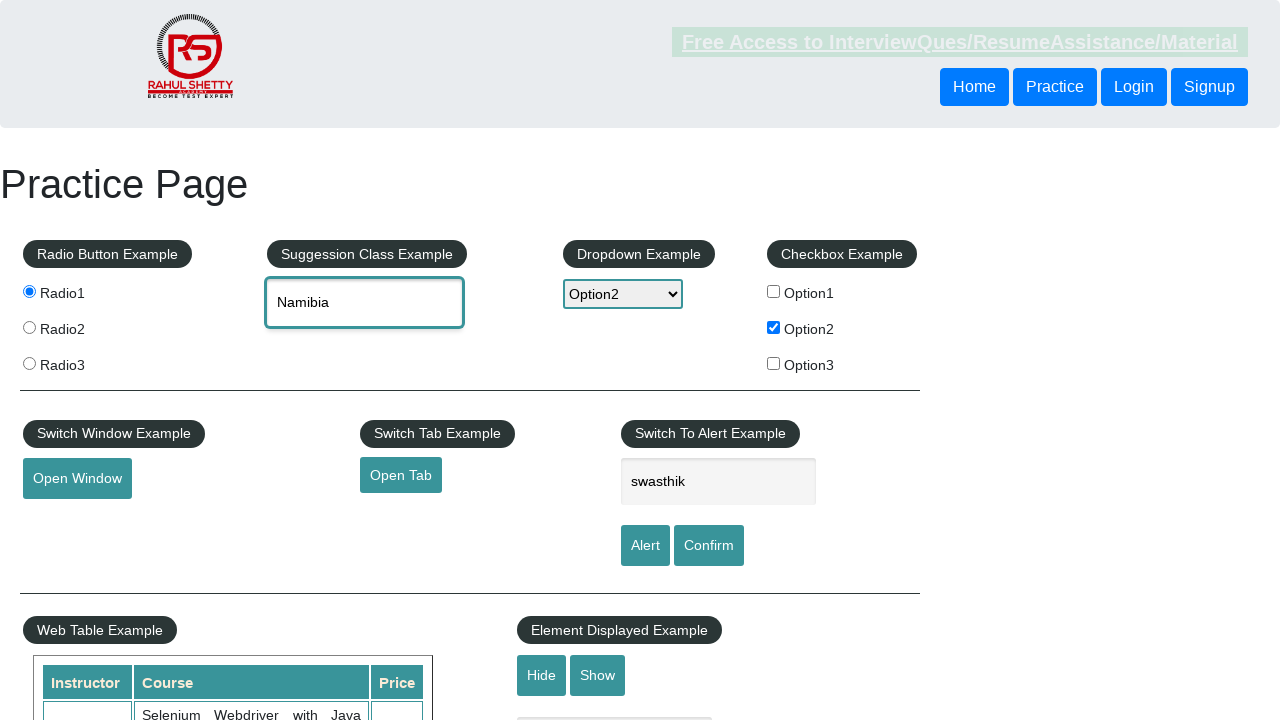

Set up dialog handler to dismiss any confirm dialogs
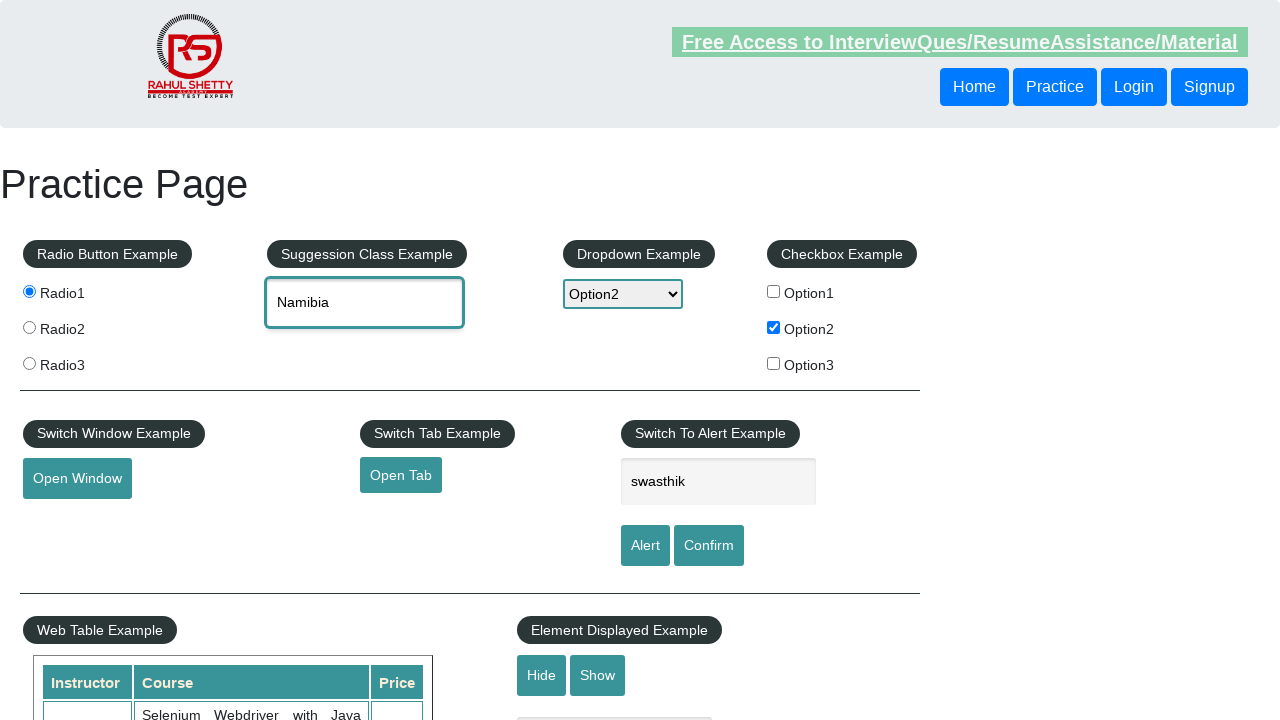

Clicked confirm button to trigger dialog at (709, 546) on #confirmbtn
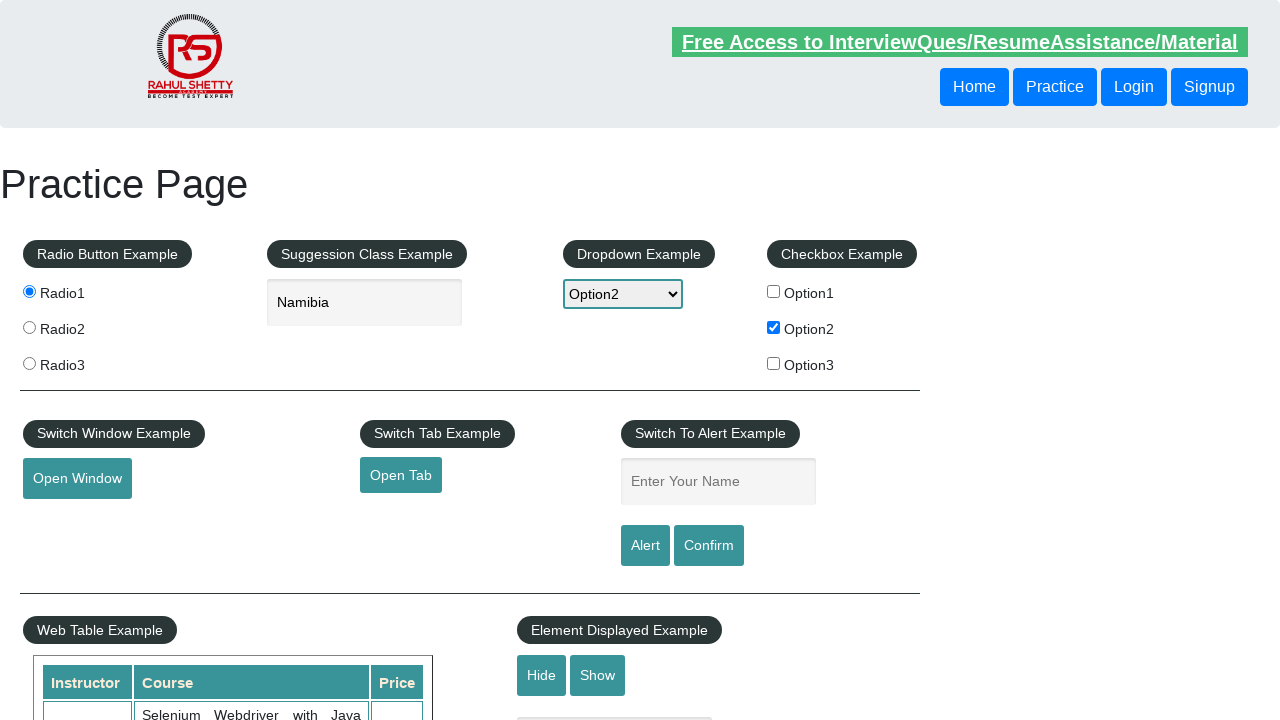

Waited 2 seconds after dialog interaction
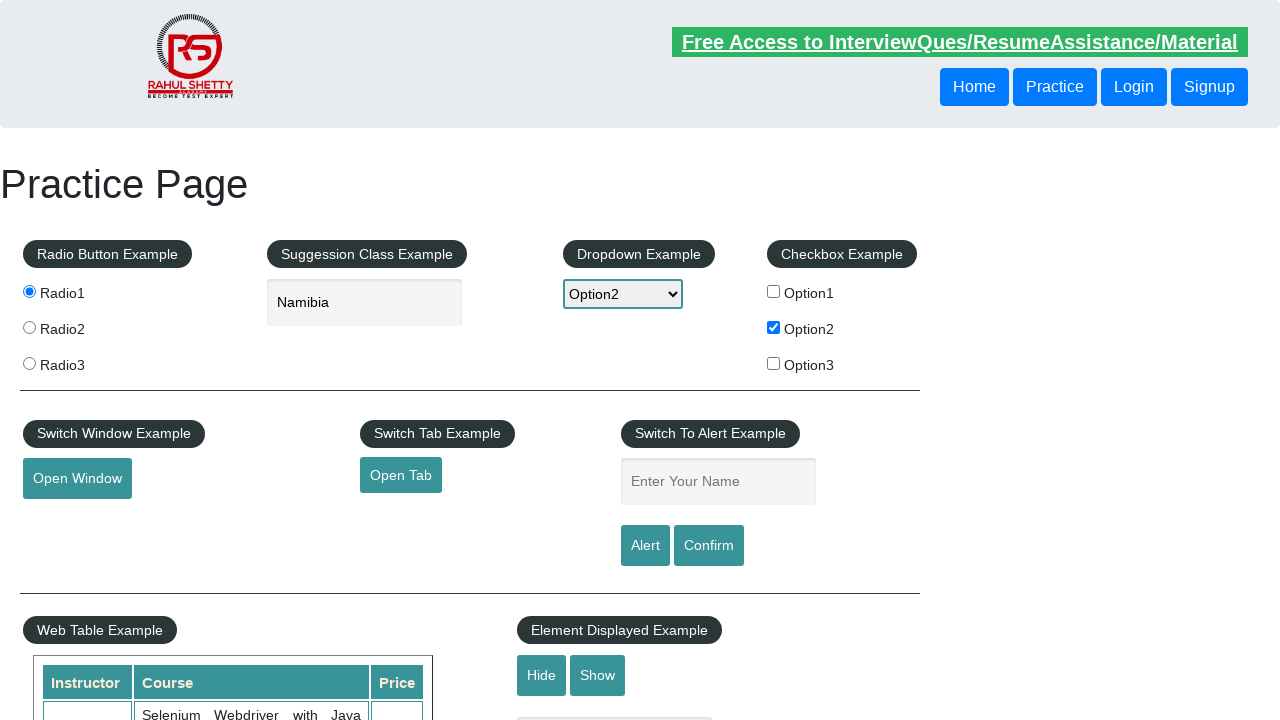

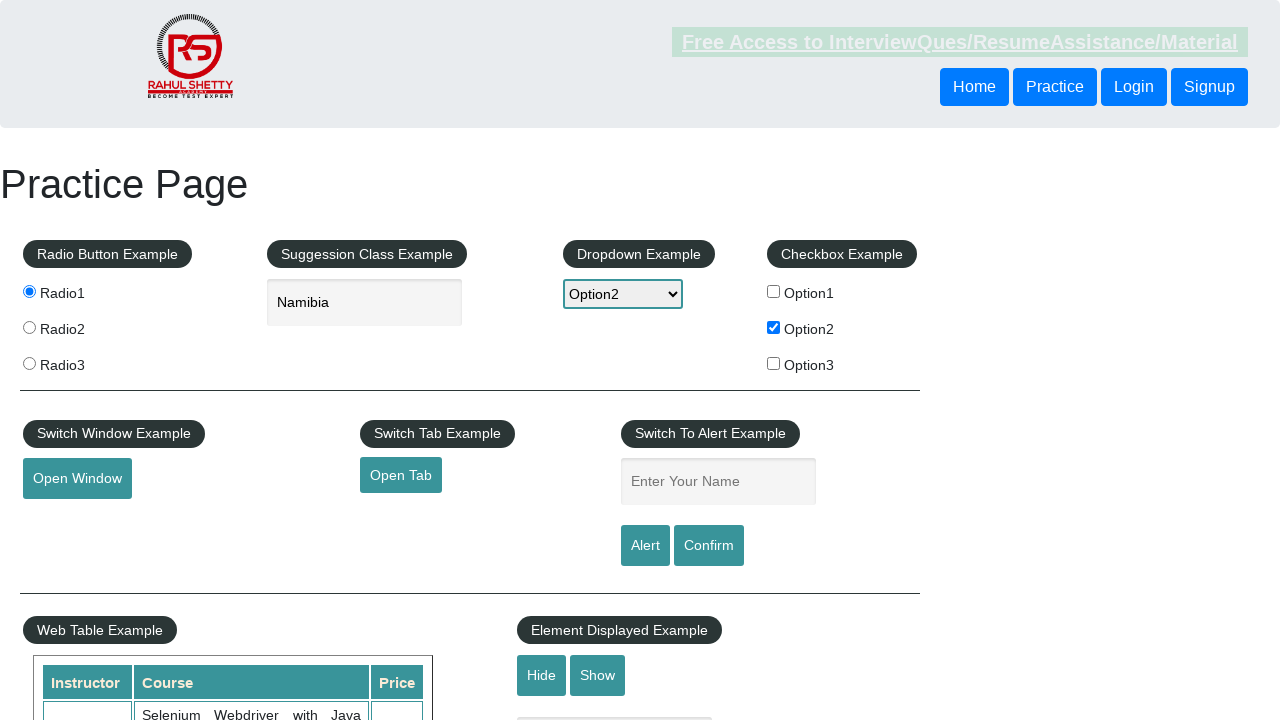